Tests filtering to display only active (non-completed) items

Starting URL: https://demo.playwright.dev/todomvc

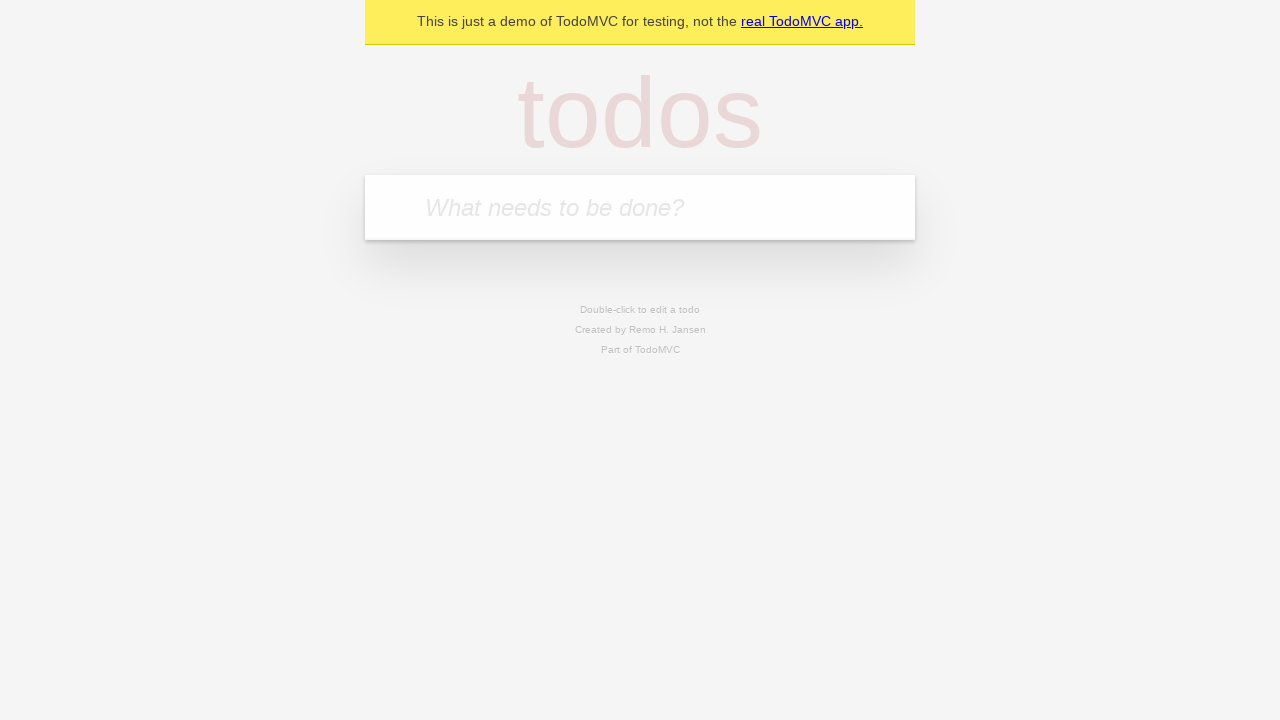

Filled new todo field with 'buy some cheese' on .new-todo
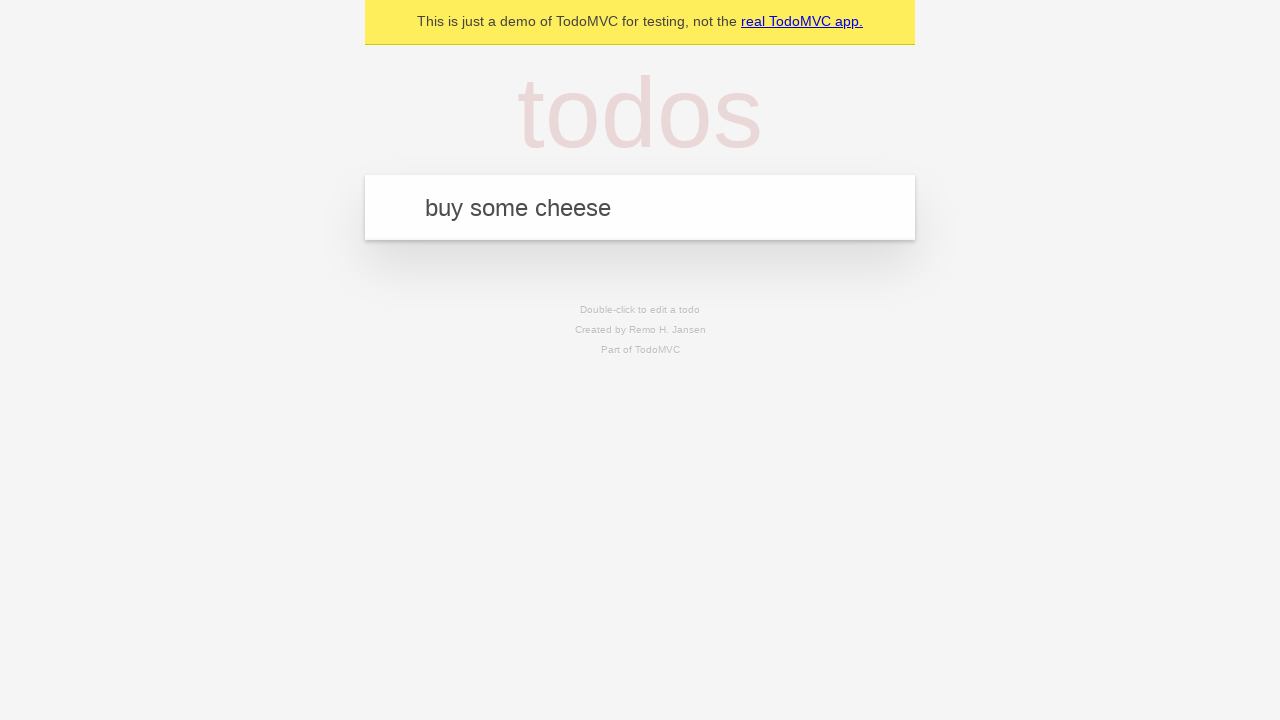

Pressed Enter to add 'buy some cheese' todo on .new-todo
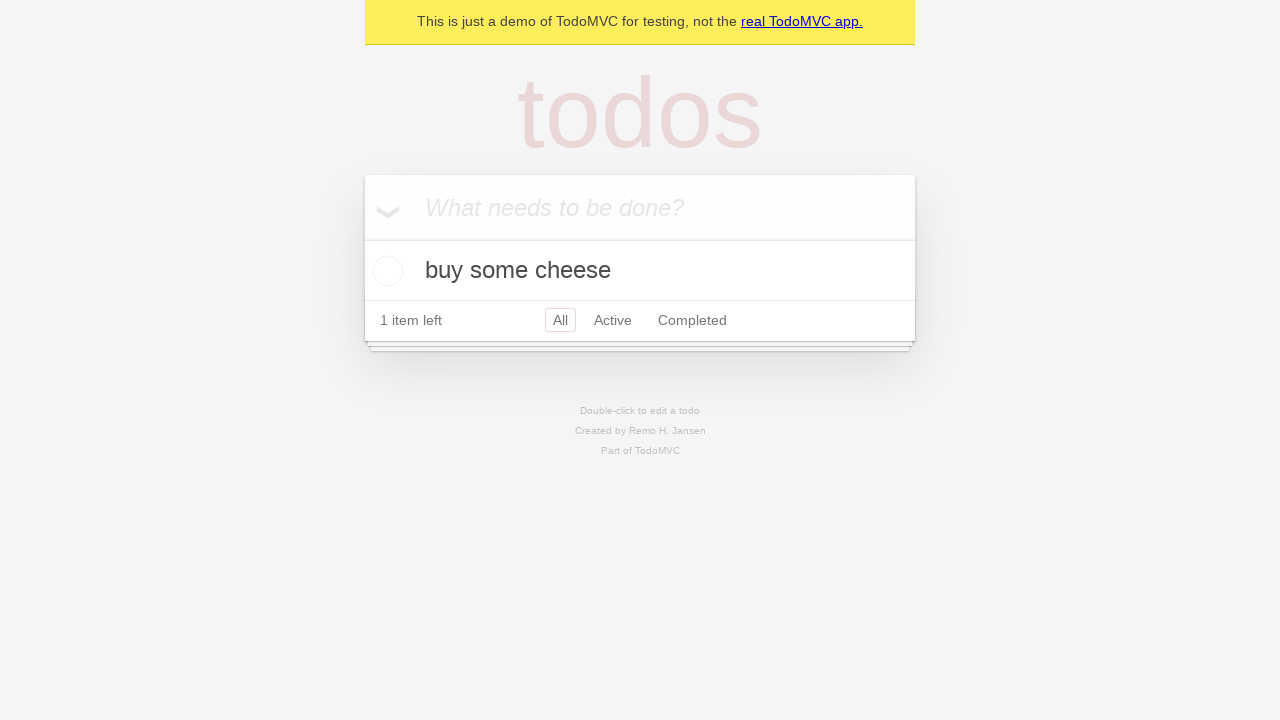

Filled new todo field with 'feed the cat' on .new-todo
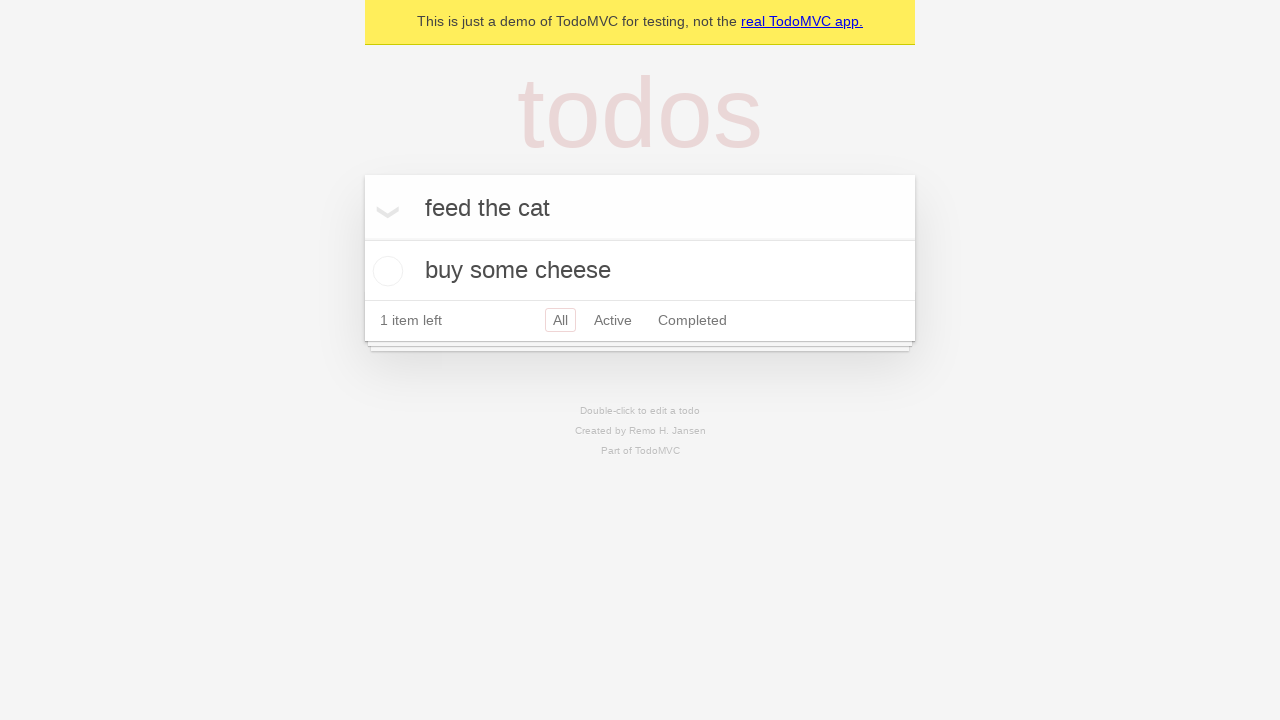

Pressed Enter to add 'feed the cat' todo on .new-todo
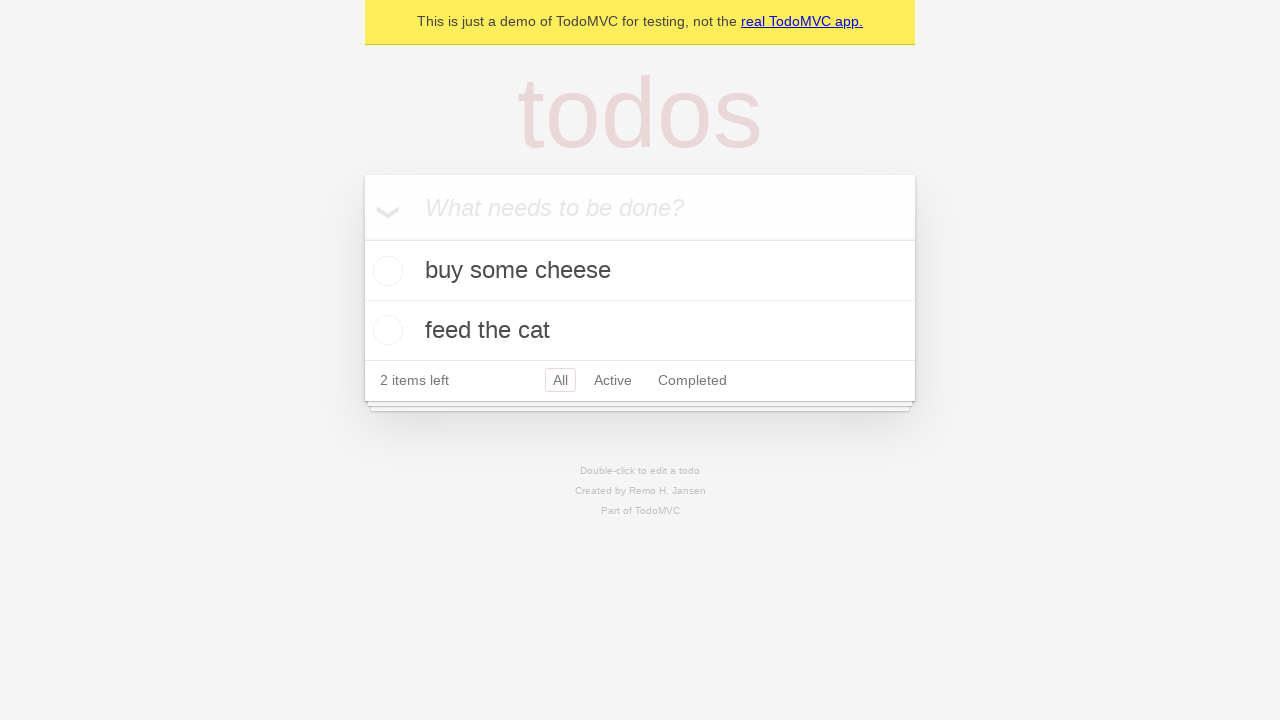

Filled new todo field with 'book a doctors appointment' on .new-todo
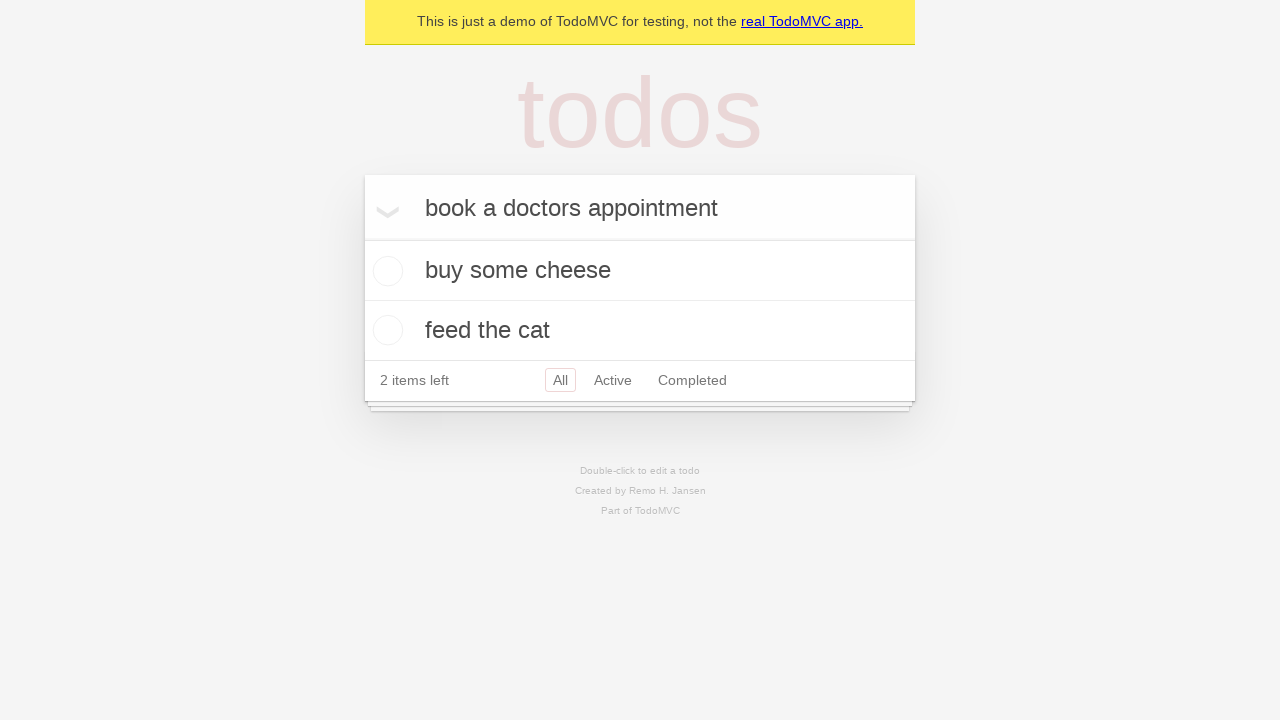

Pressed Enter to add 'book a doctors appointment' todo on .new-todo
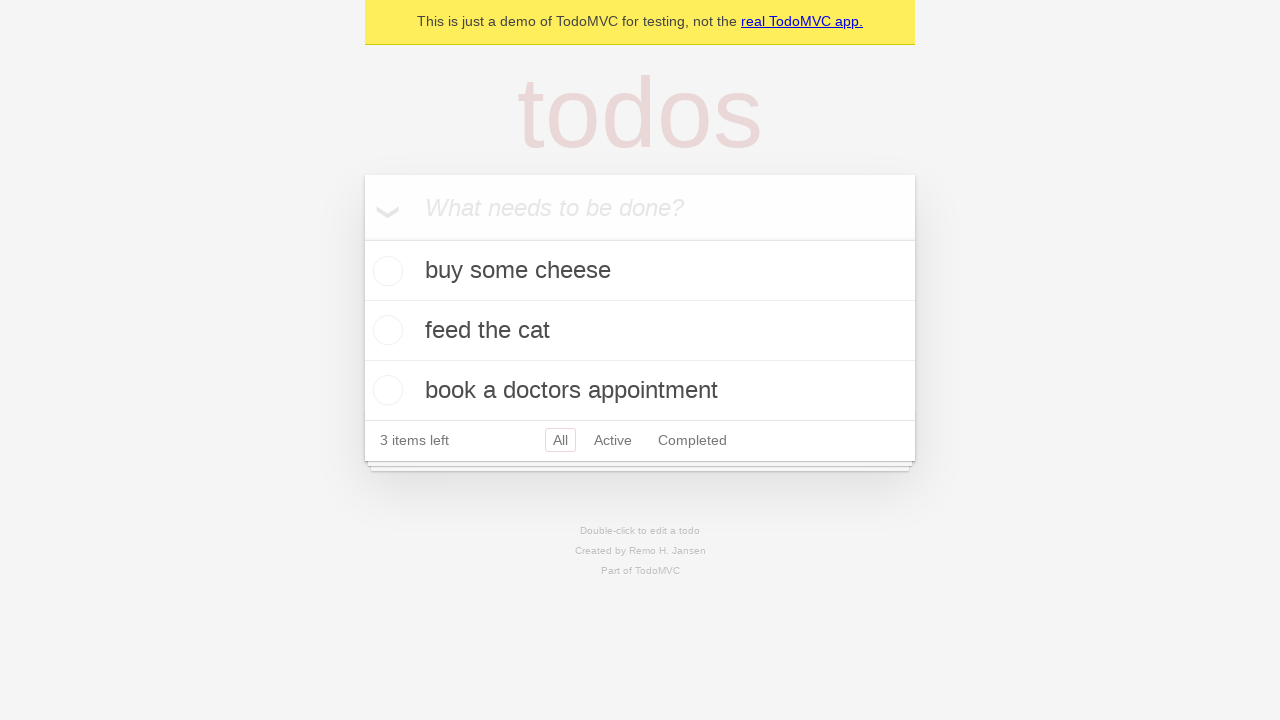

Clicked toggle checkbox on second todo item to mark it complete at (385, 330) on .todo-list li .toggle >> nth=1
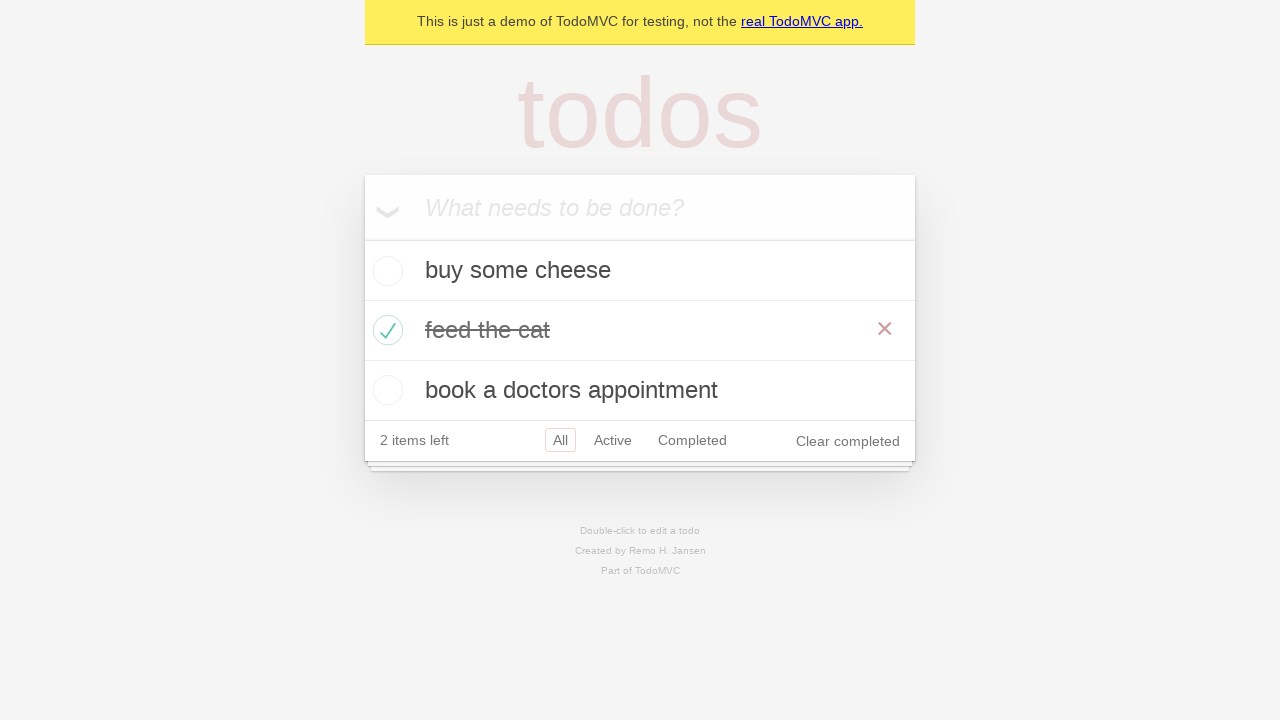

Clicked Active filter to display only active items at (613, 440) on text=Active
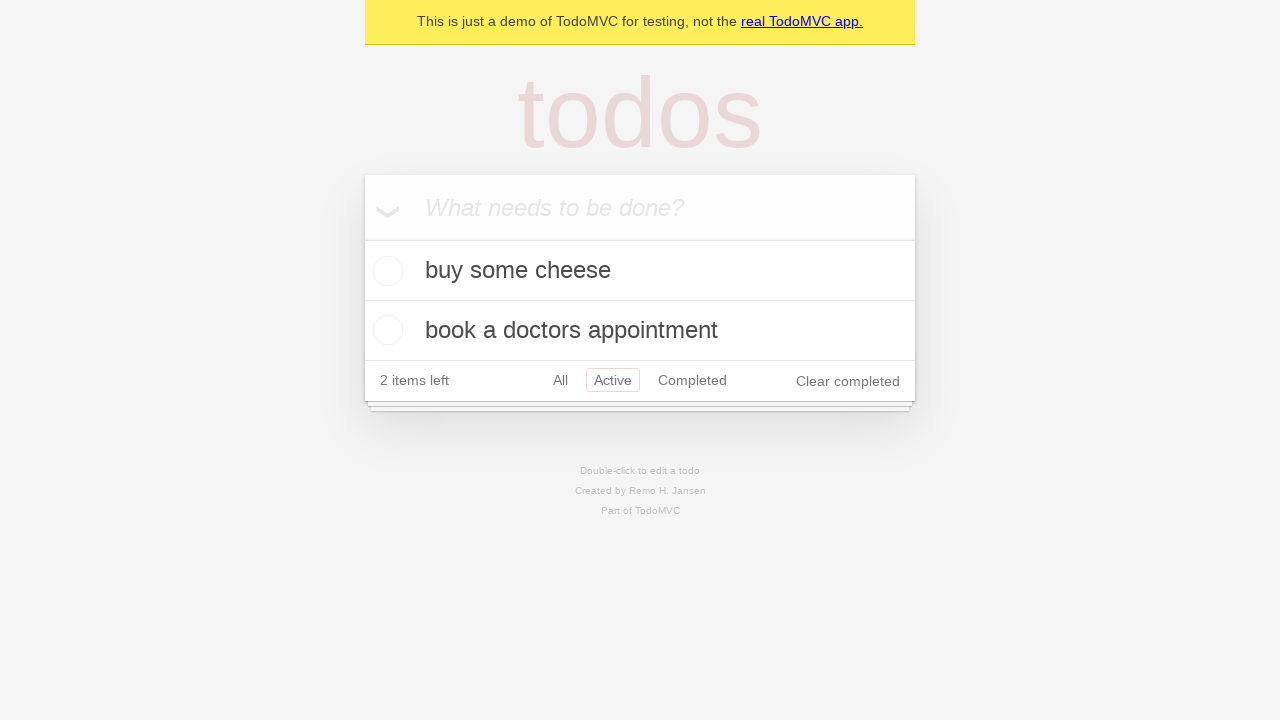

Verified that exactly 2 active todo items are displayed
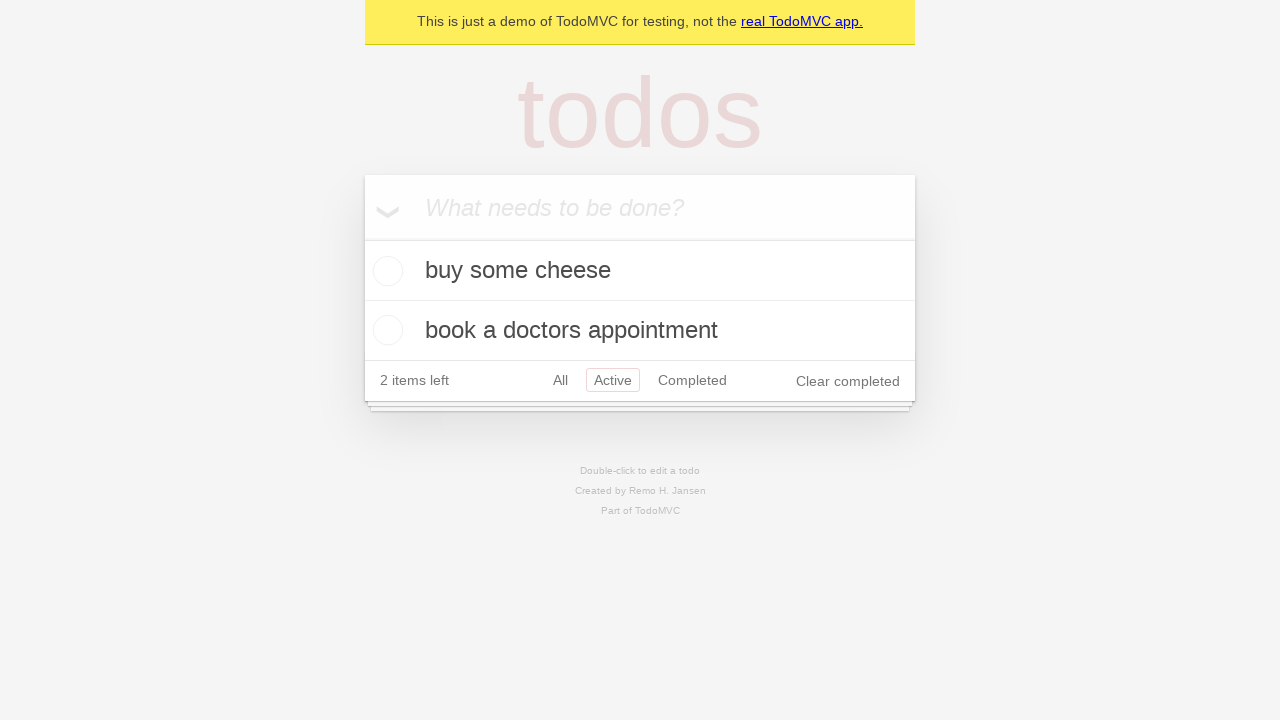

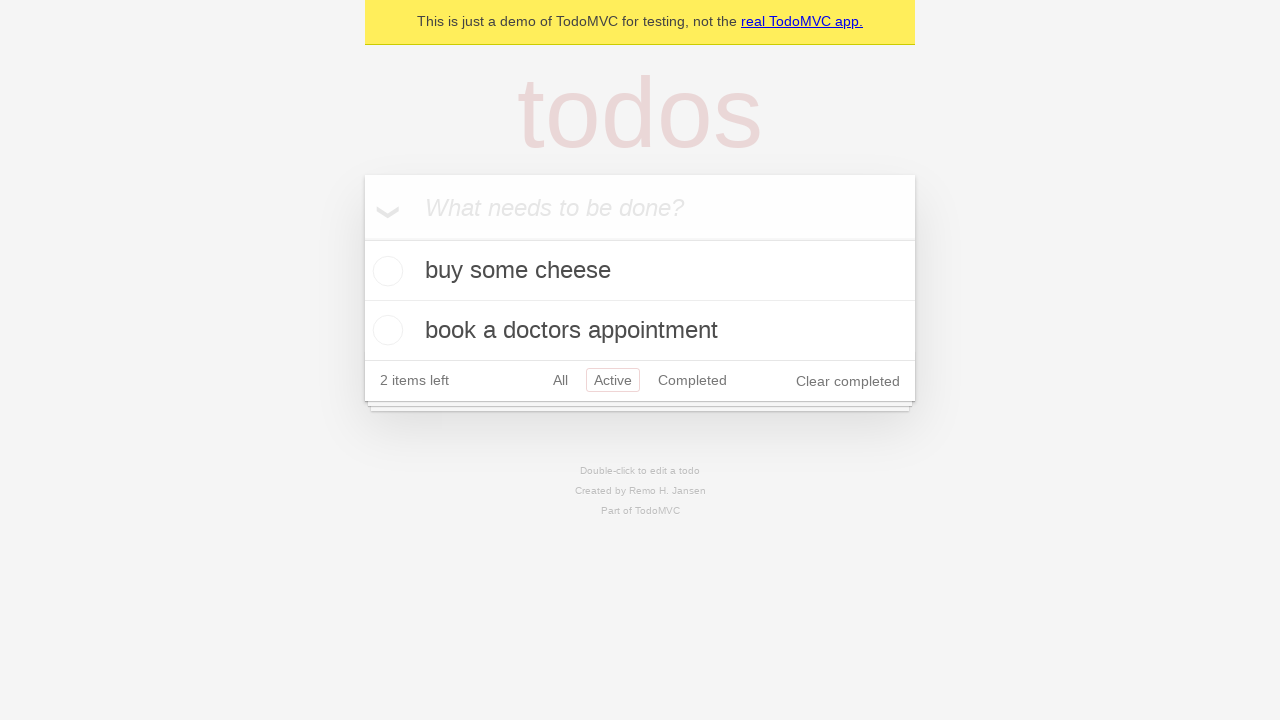